Tests explicit wait functionality by waiting for a price element to show "$100", clicking a book button, then calculating a mathematical formula based on a displayed value and entering the result.

Starting URL: http://suninjuly.github.io/explicit_wait2.html

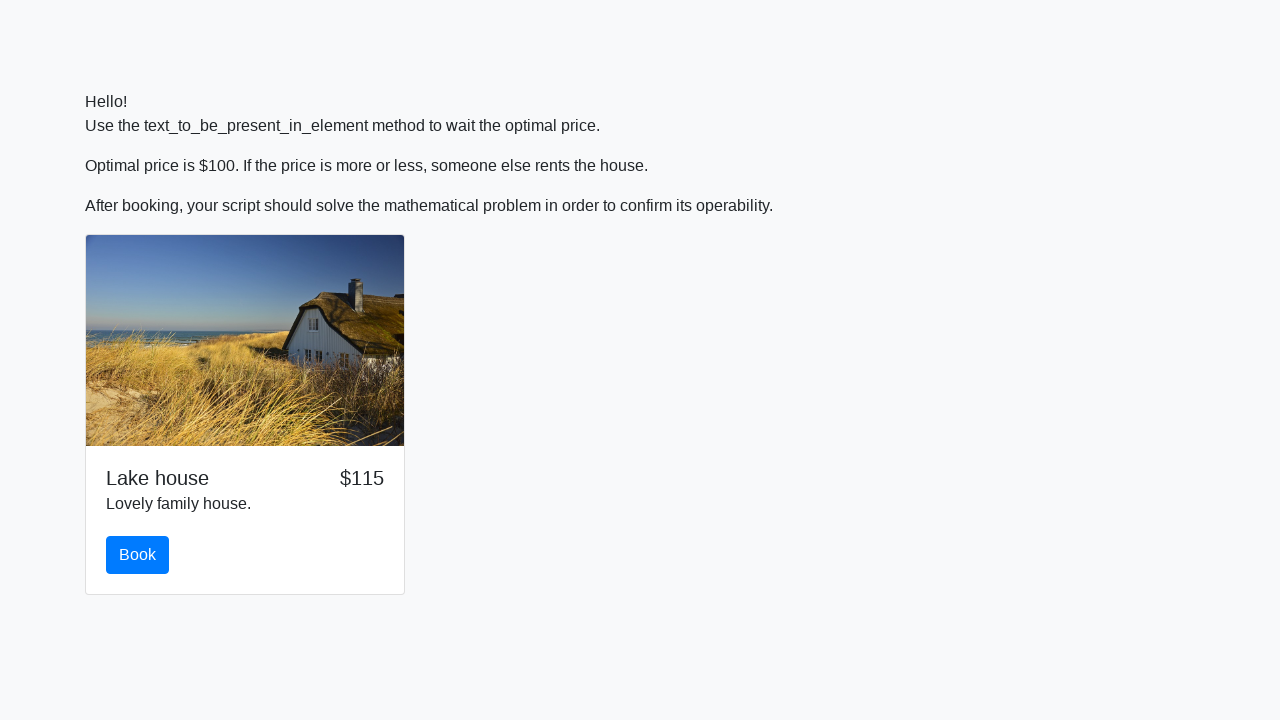

Waited for price element to show '$100'
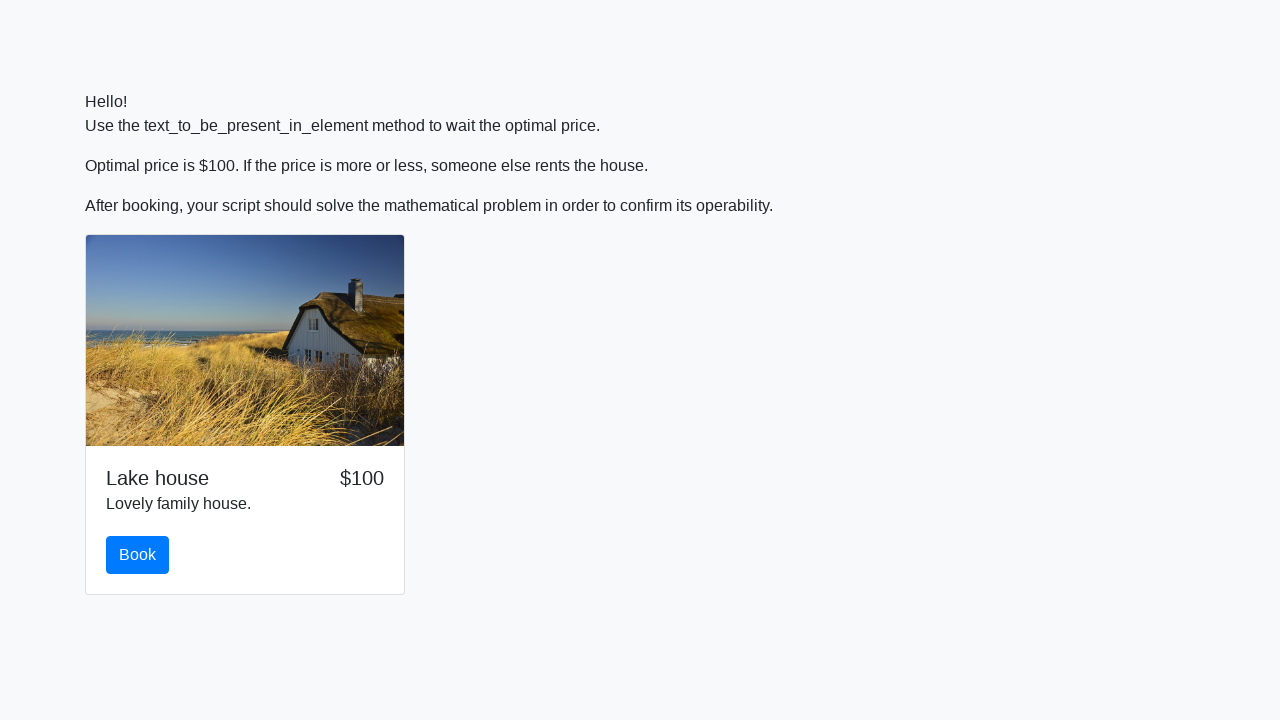

Clicked the book button at (138, 555) on #book
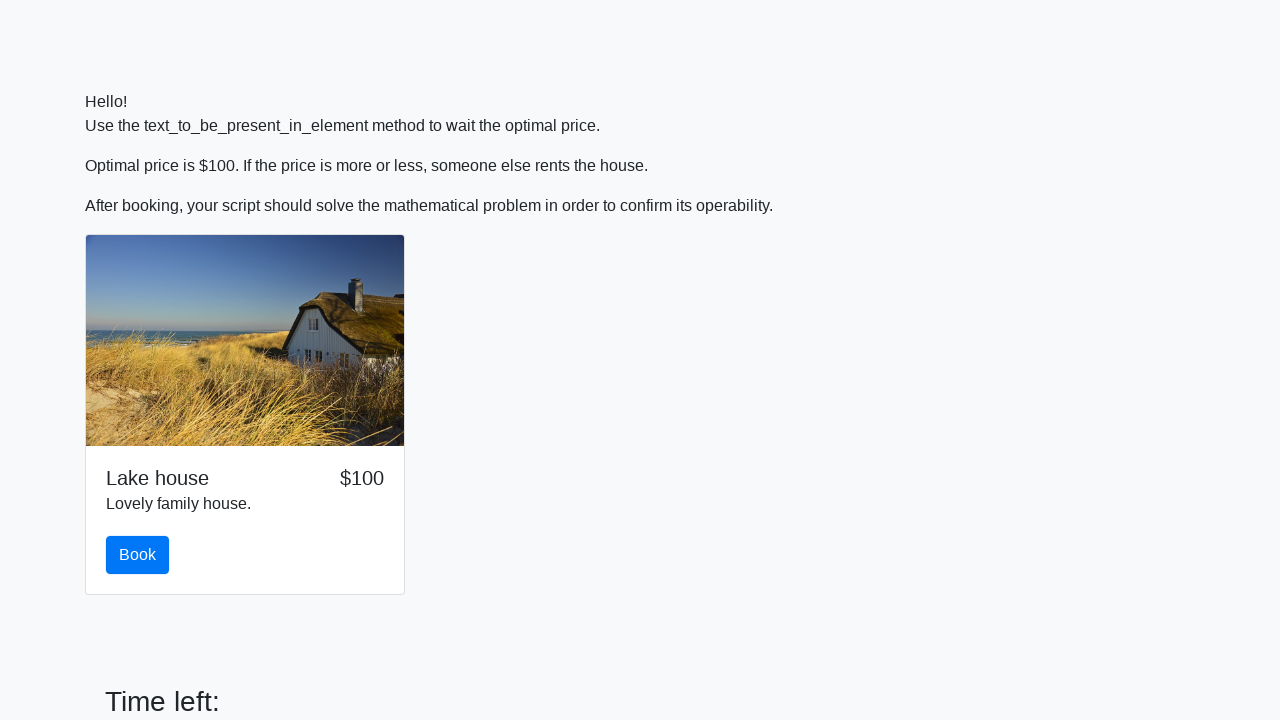

Retrieved input value for calculation: 806
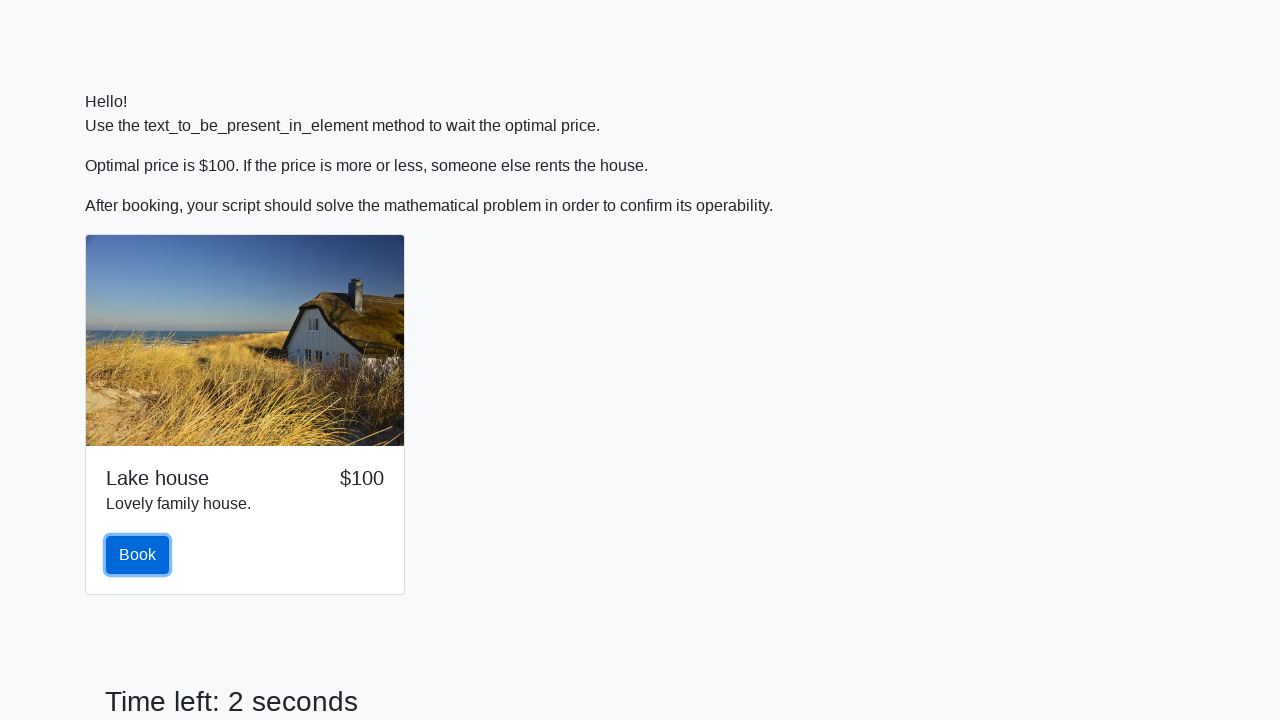

Calculated mathematical formula result: 2.4683471608716796
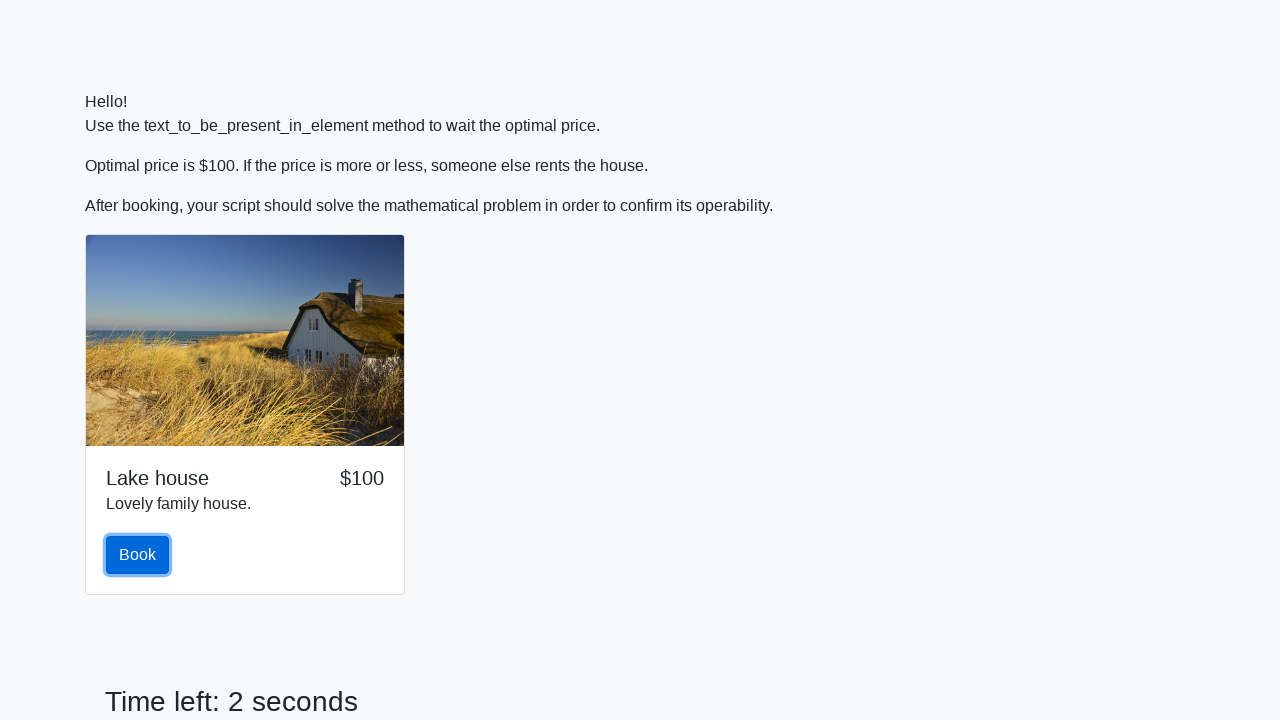

Entered calculated answer '2.4683471608716796' in answer field on #answer
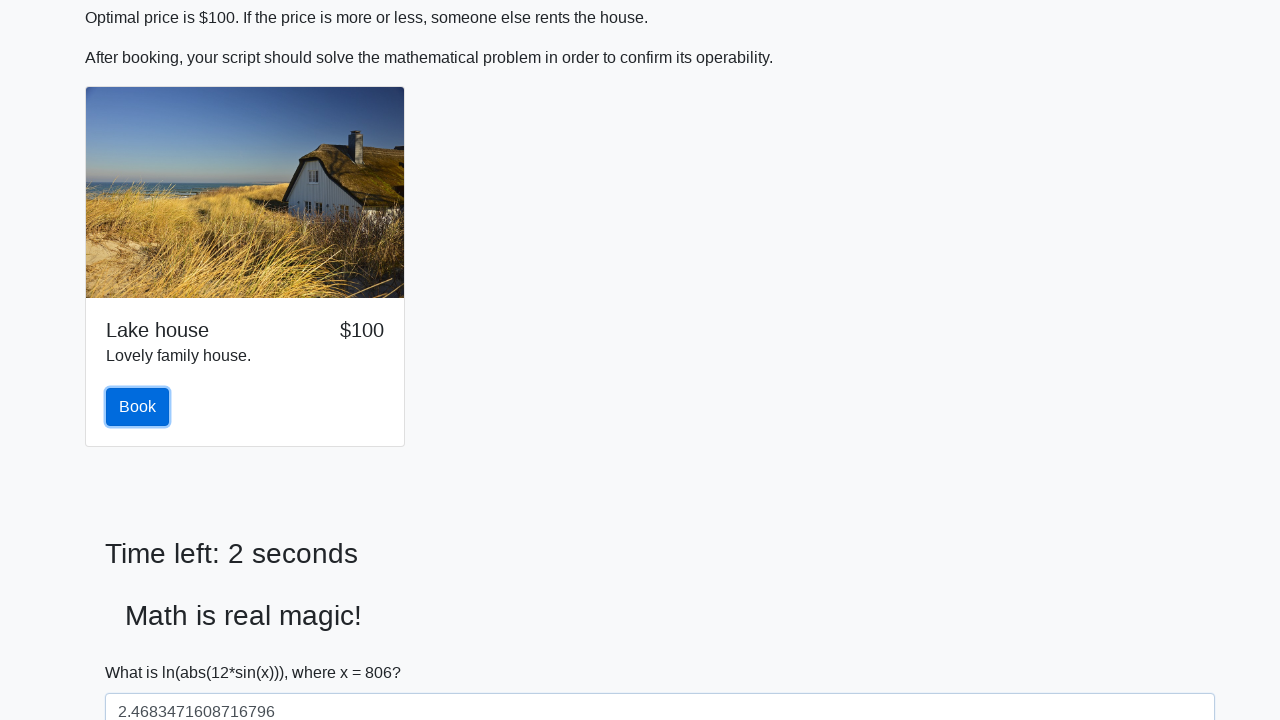

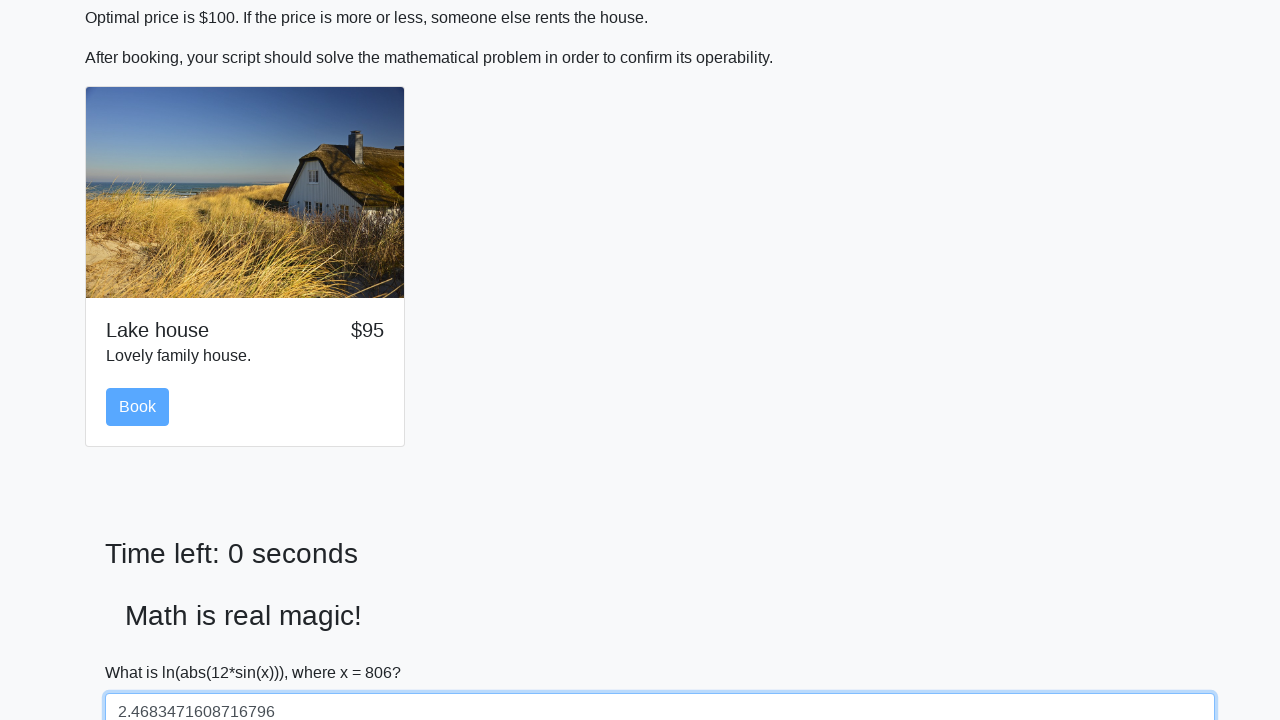